Tests horizontal slider interaction by clicking and dragging the slider element

Starting URL: https://the-internet.herokuapp.com/horizontal_slider

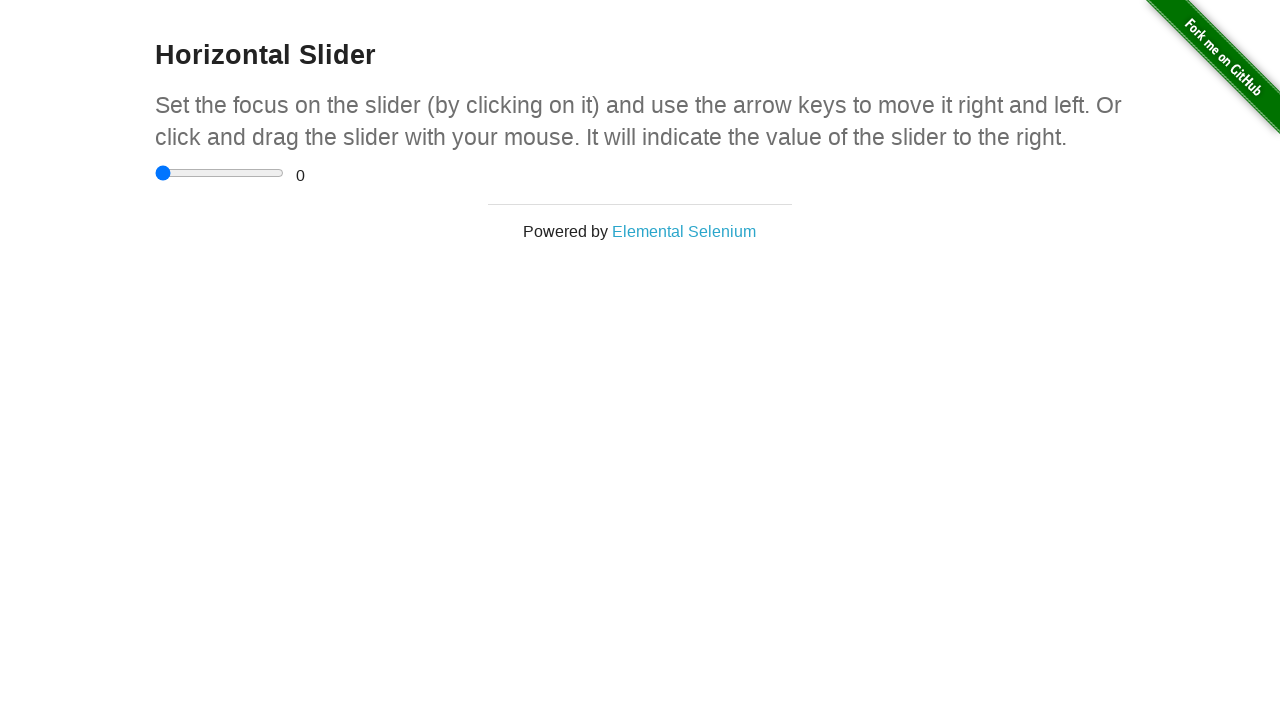

Located the horizontal slider element
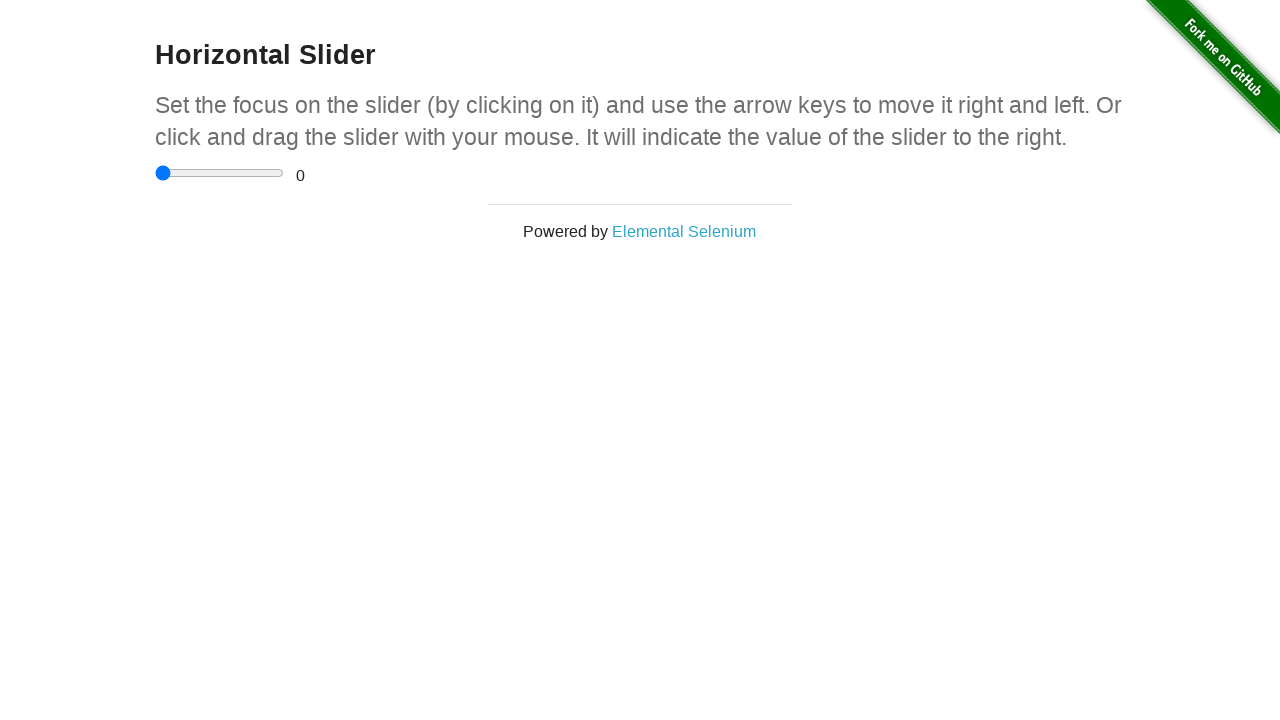

Clicked on the horizontal slider at (220, 173) on input[type='range']
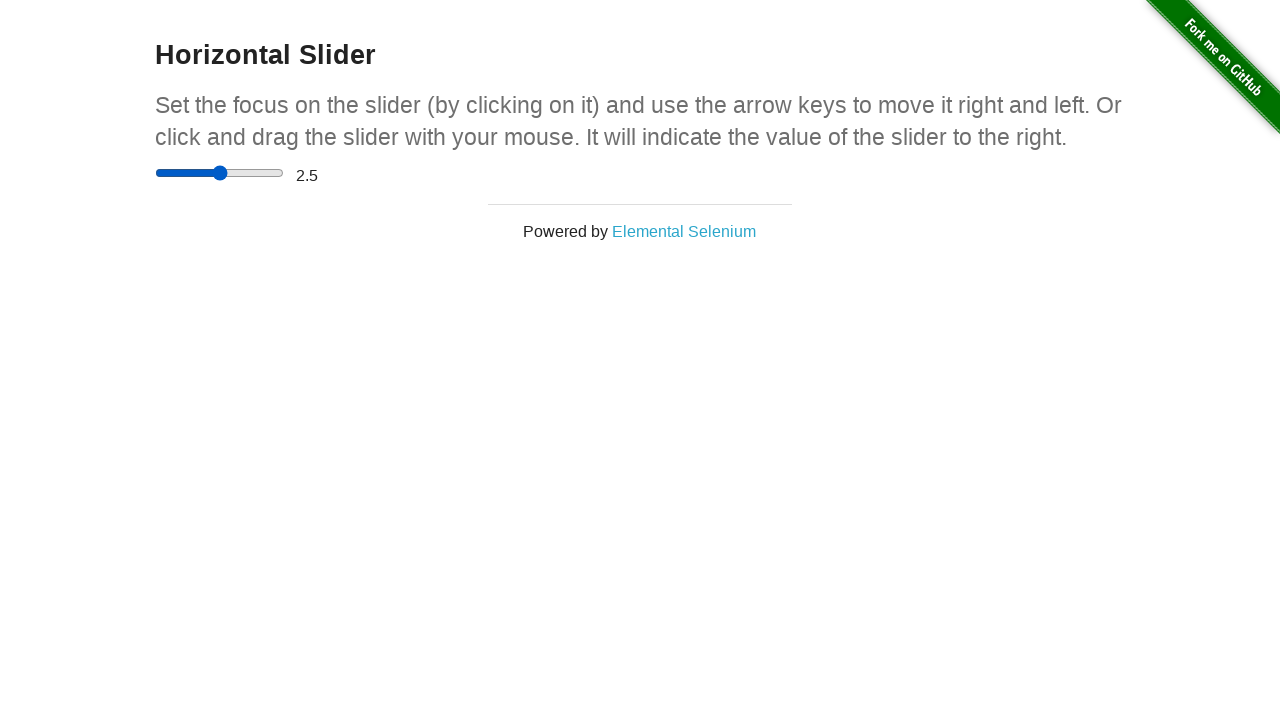

Pressed ArrowRight key to move slider right
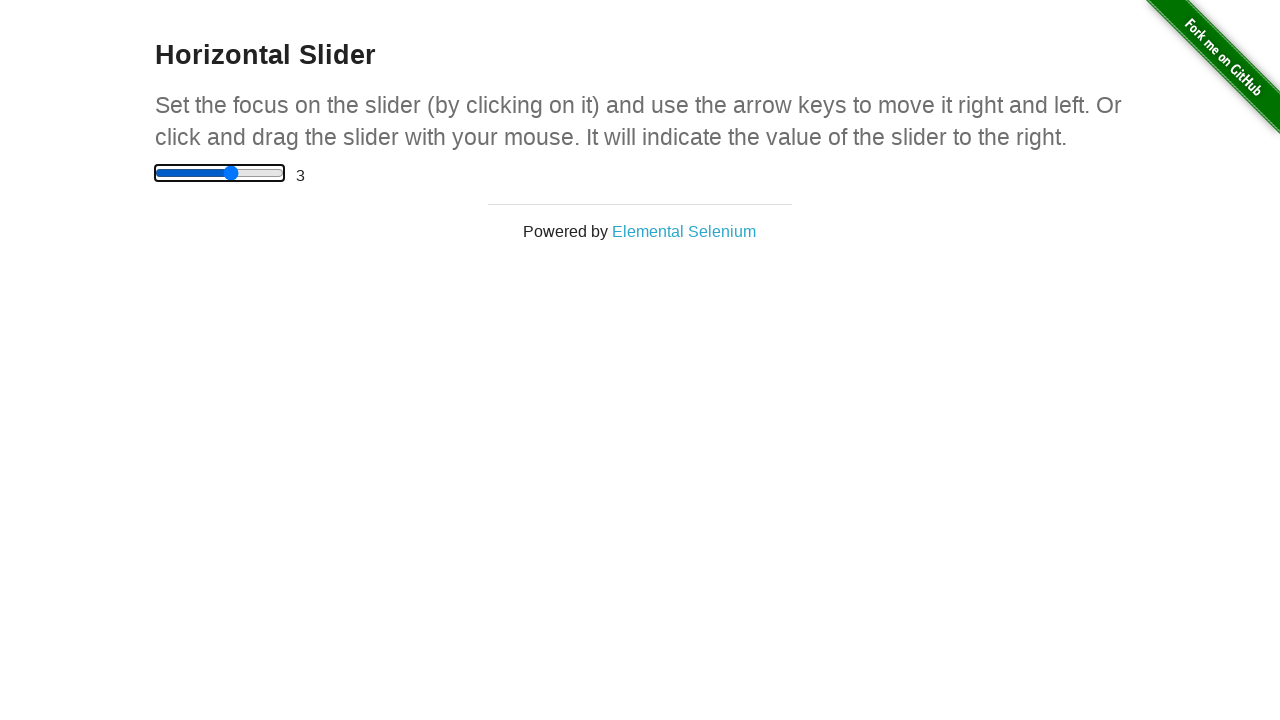

Pressed ArrowRight key again to move slider further right
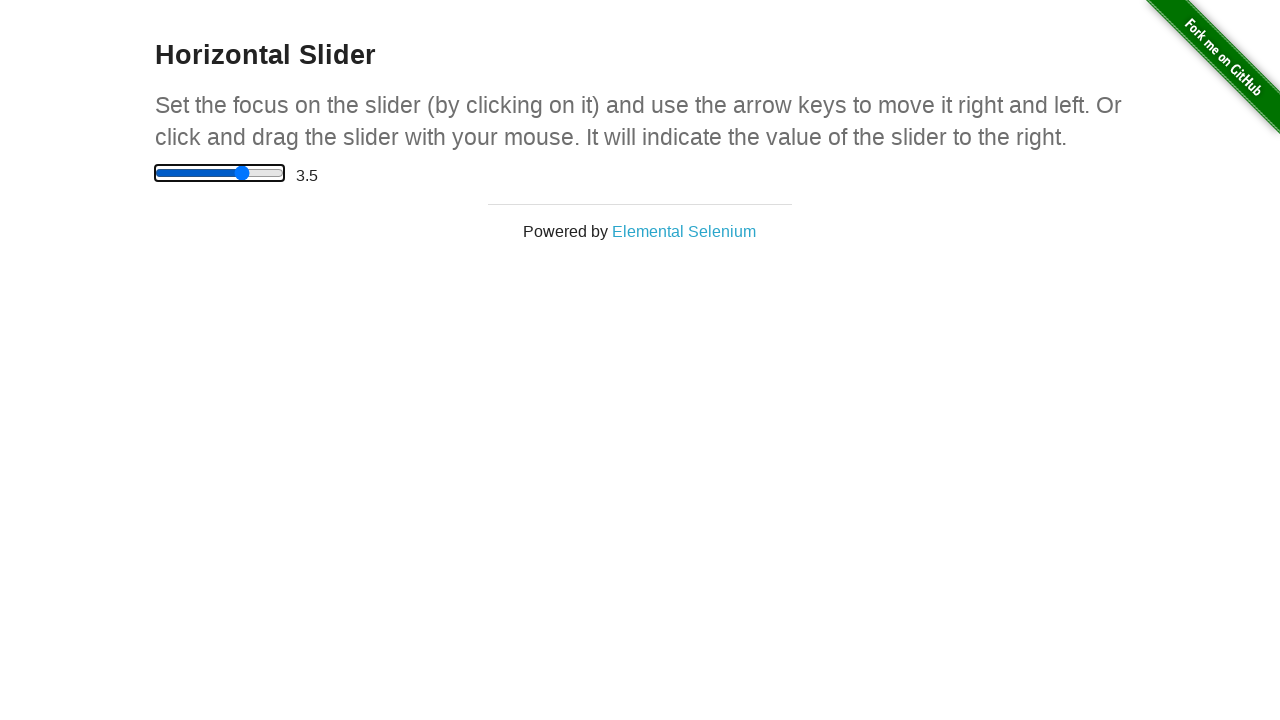

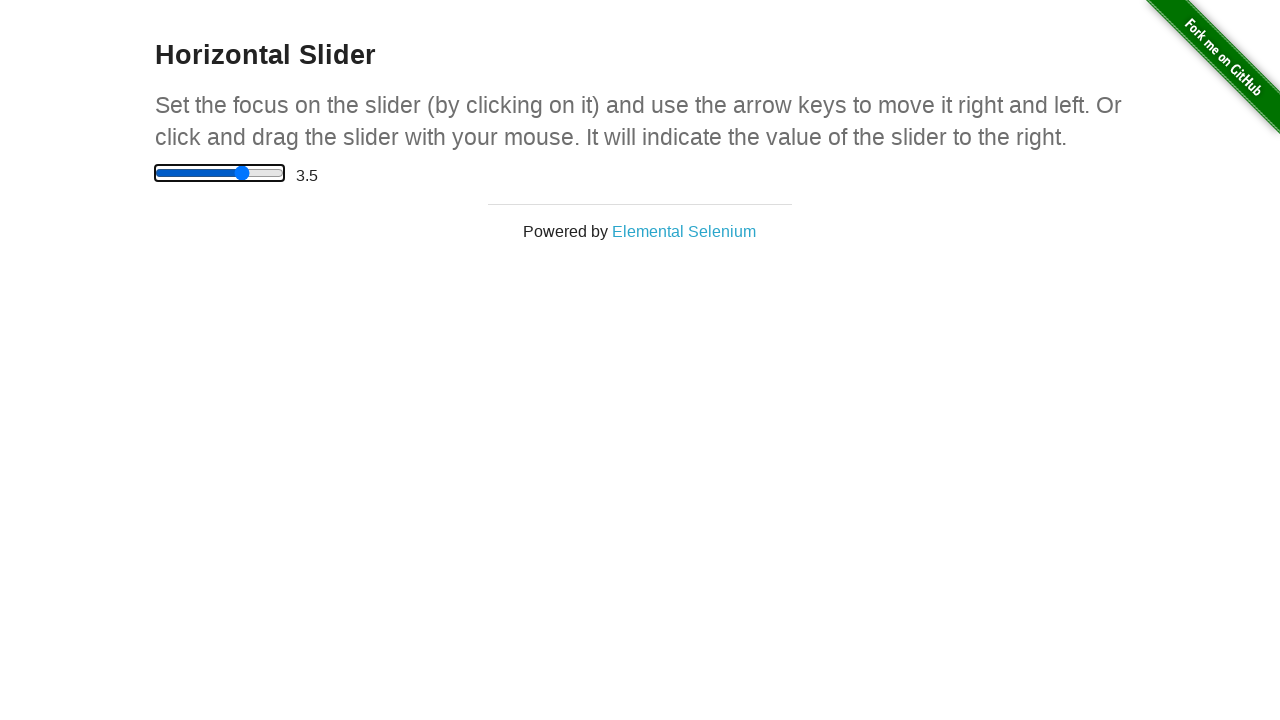